Tests form filling by reading a value from an element's attribute, calculating a mathematical result based on that value, filling the answer field, checking required checkboxes, and submitting the form.

Starting URL: http://suninjuly.github.io/get_attribute.html

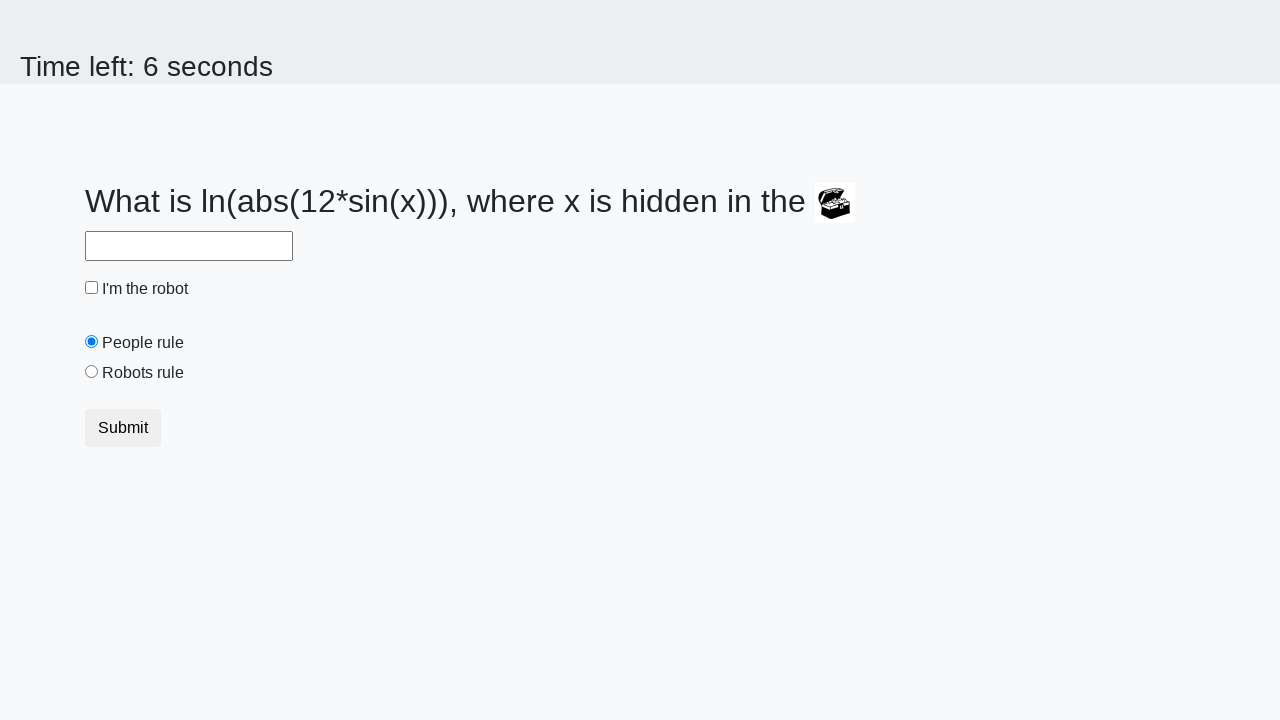

Located element with valuex attribute
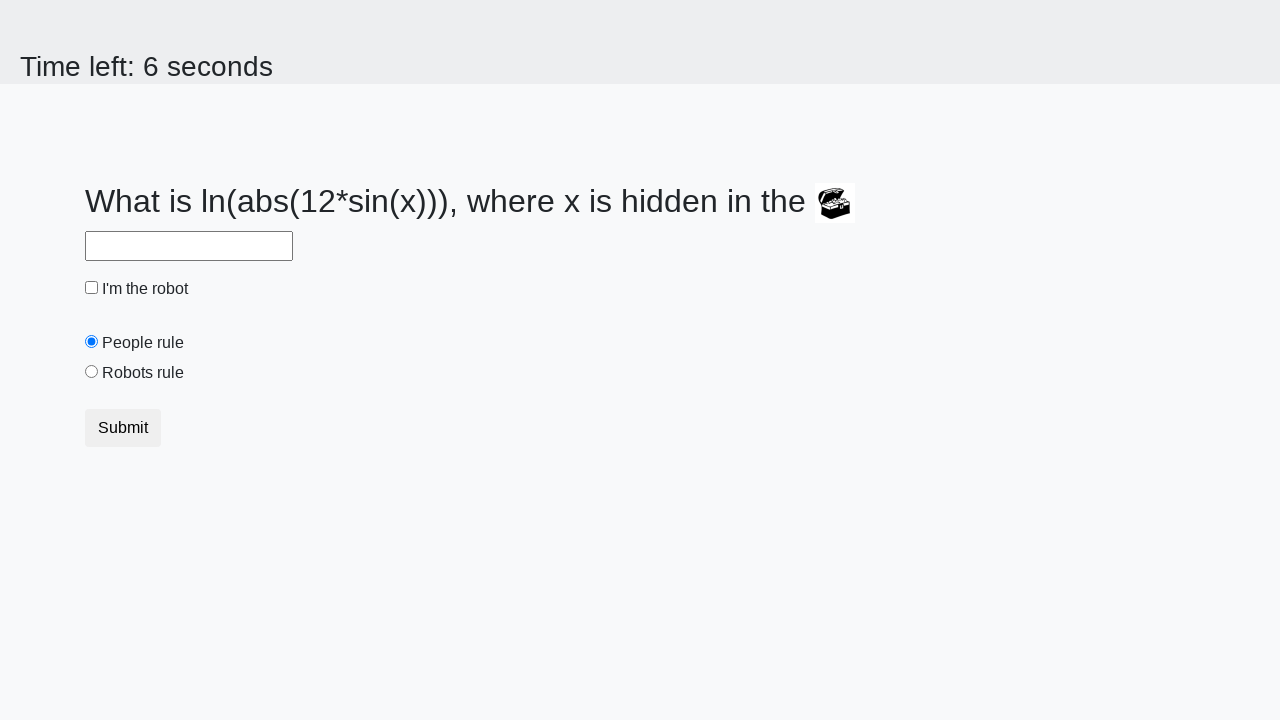

Retrieved valuex attribute value: 971
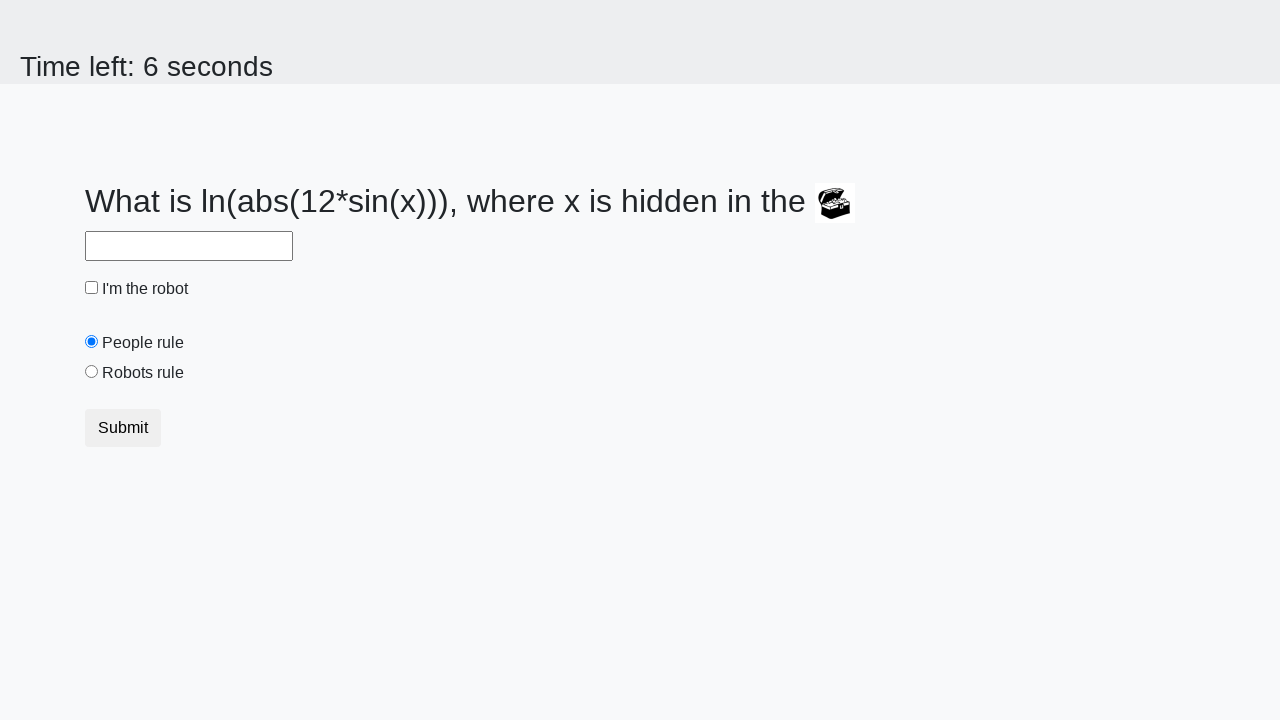

Calculated mathematical result: 1.0797949708138432
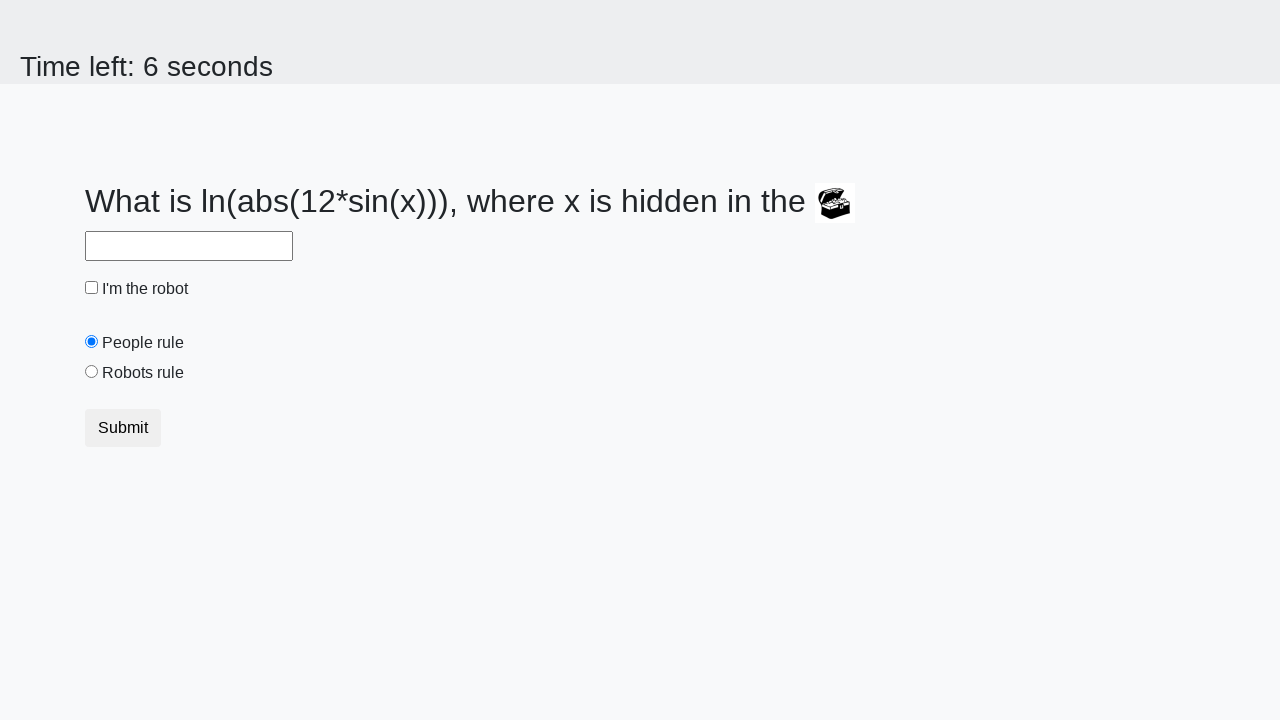

Filled answer field with calculated value on #answer
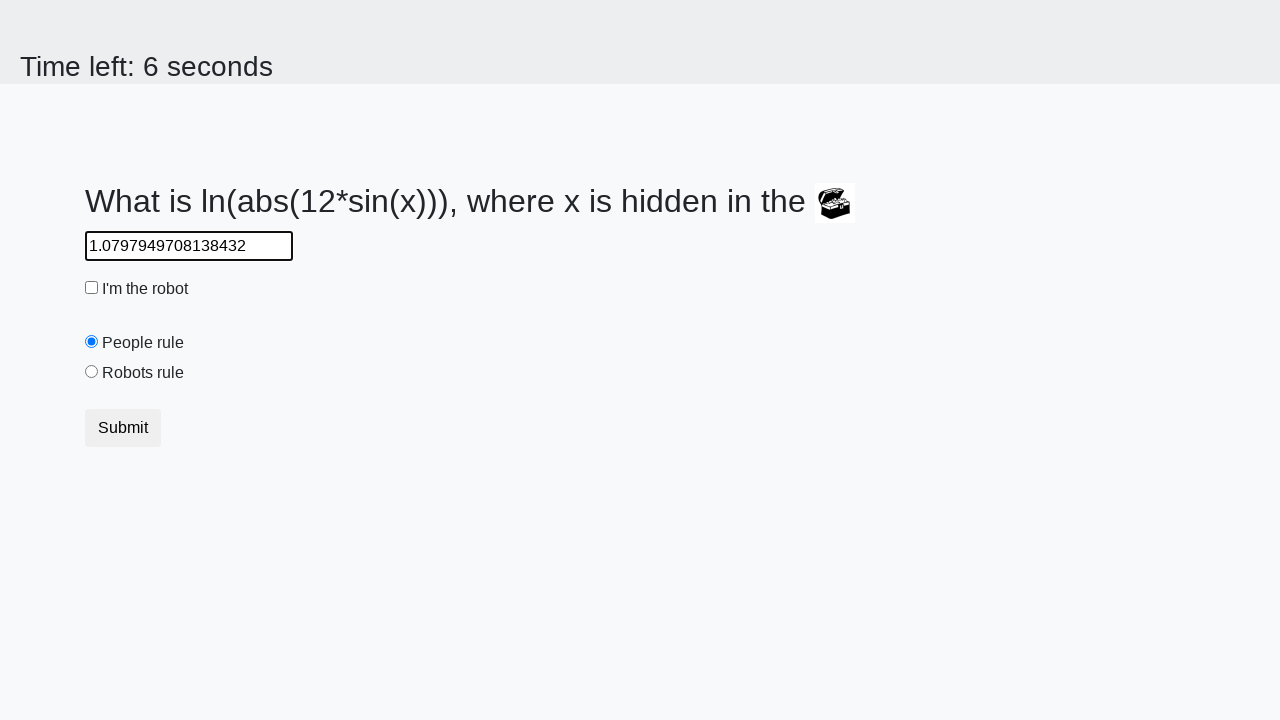

Checked the robot checkbox at (92, 288) on #robotCheckbox
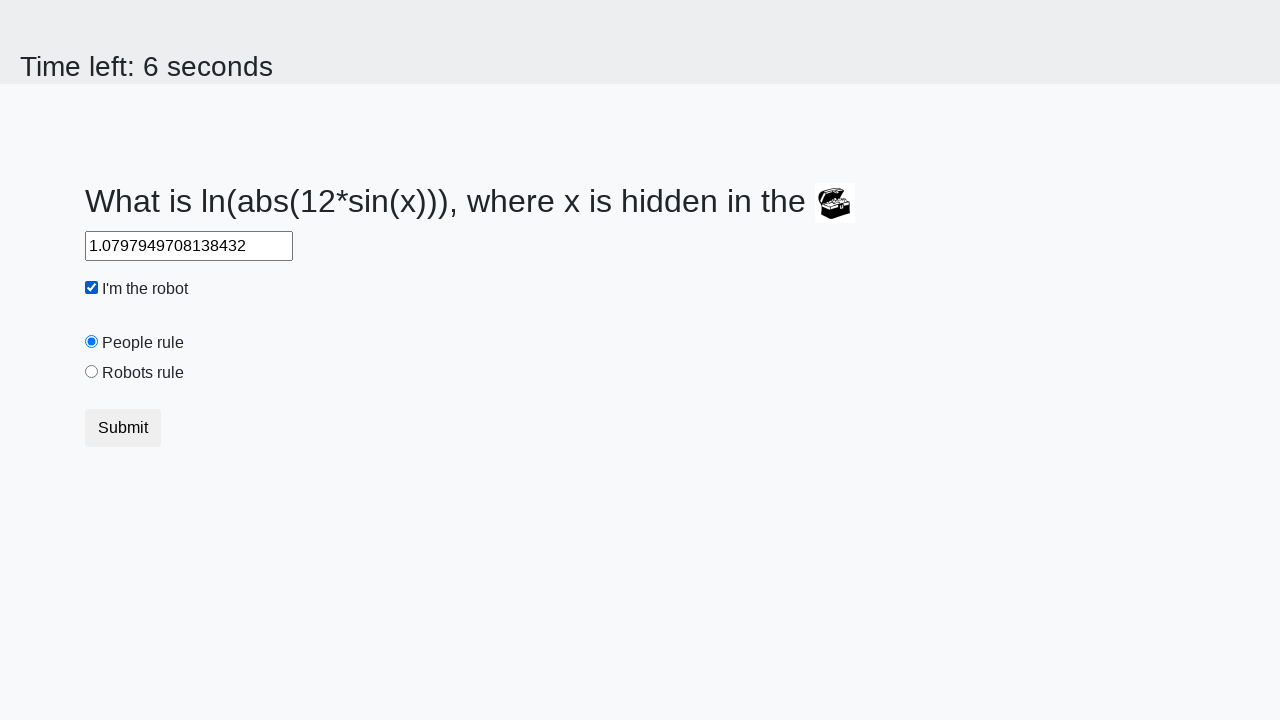

Checked the robots rule checkbox at (92, 372) on #robotsRule
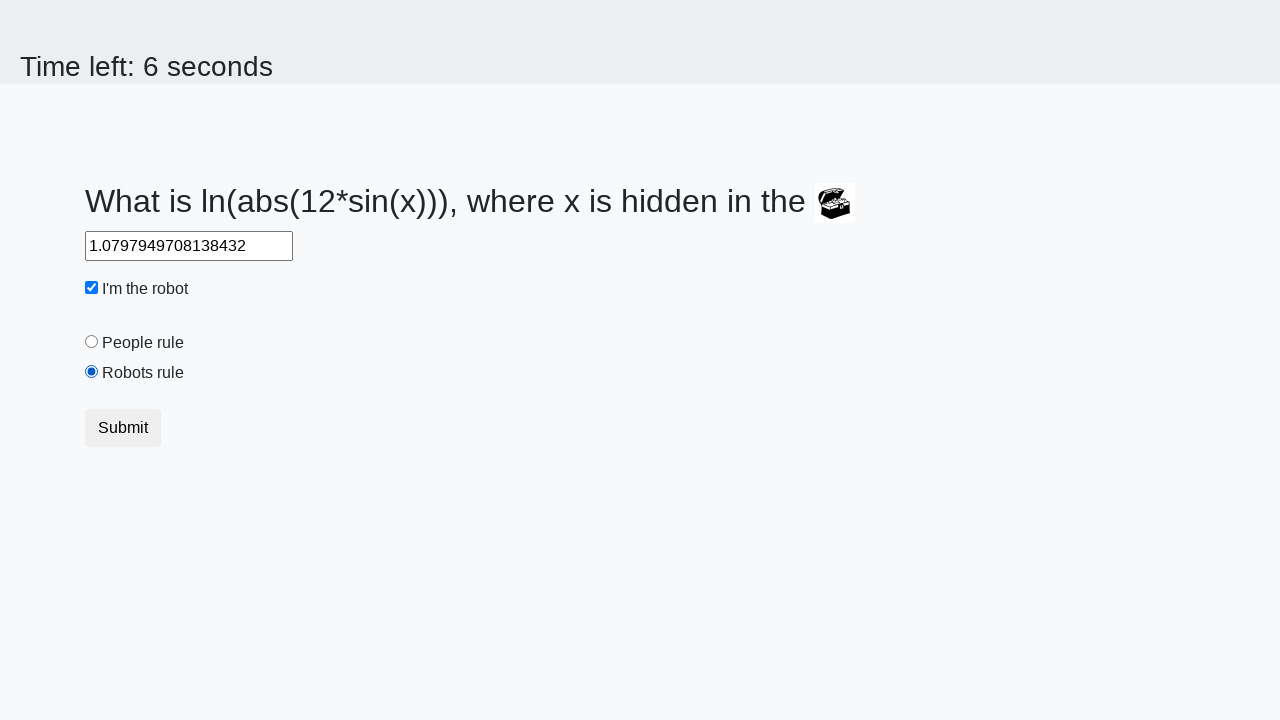

Clicked submit button to submit form at (123, 428) on .btn
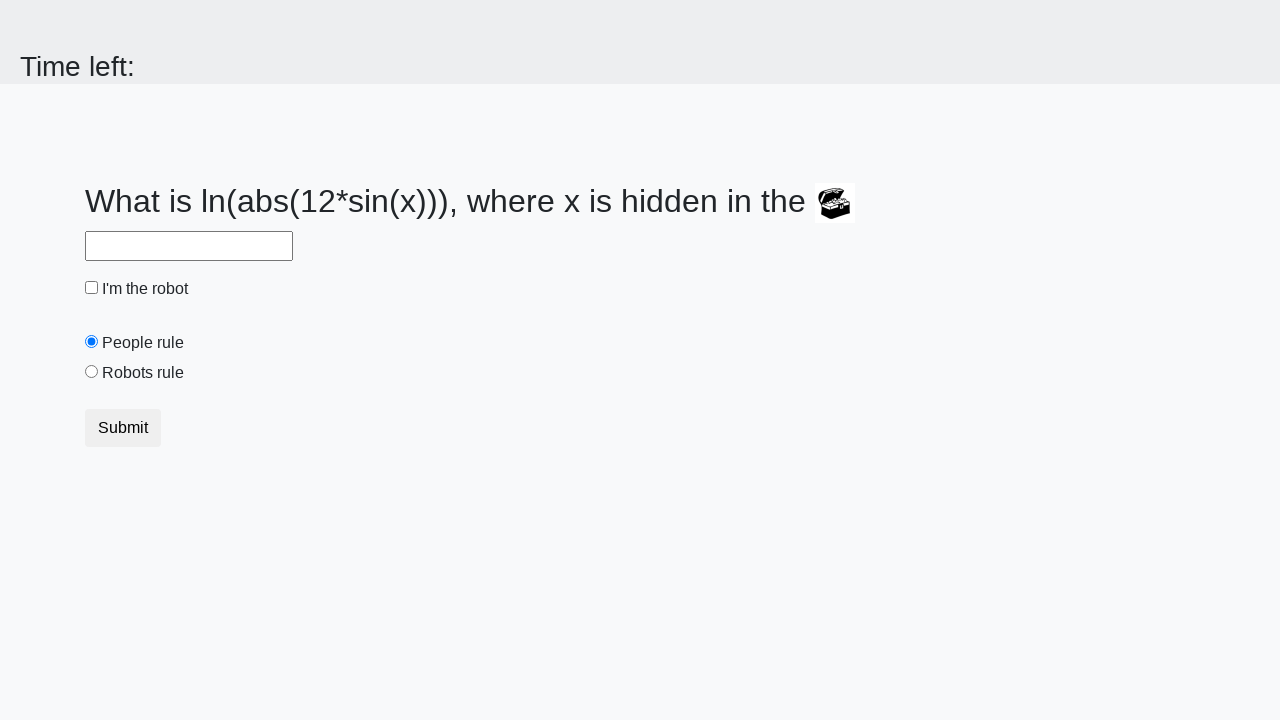

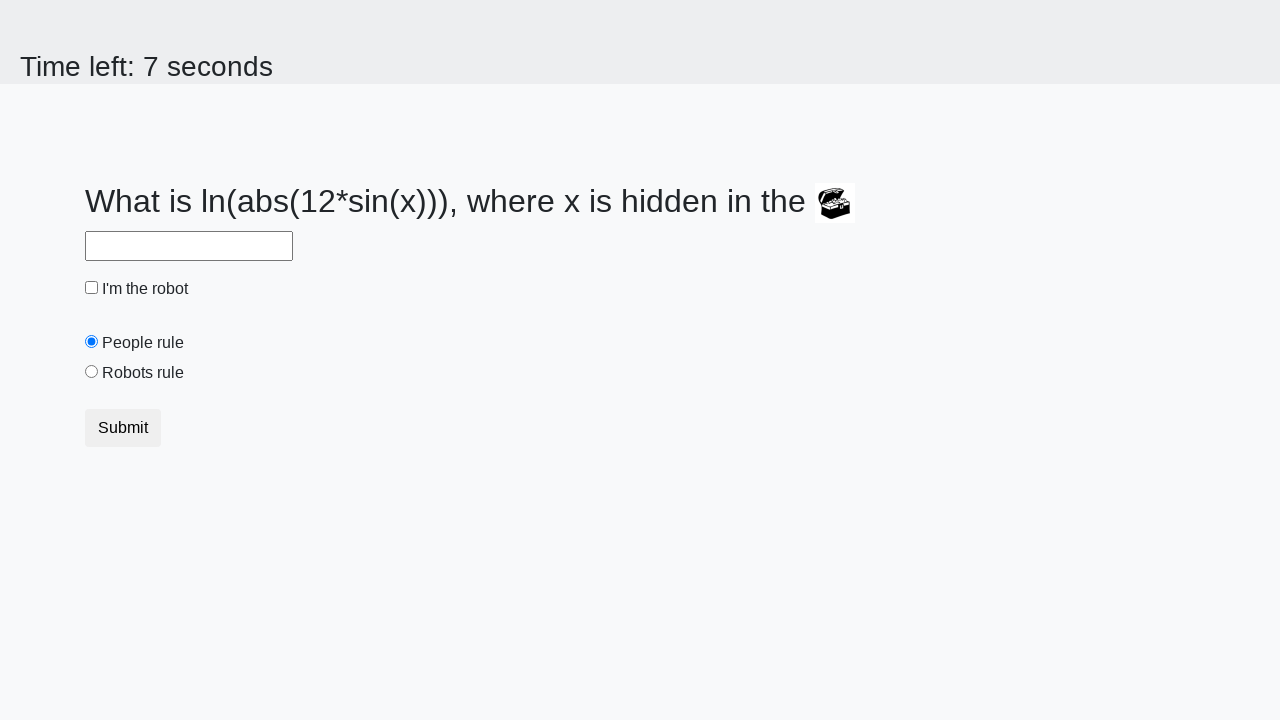